Clicks on the Elemental Selenium link in the footer and verifies navigation

Starting URL: https://the-internet.herokuapp.com/challenging_dom

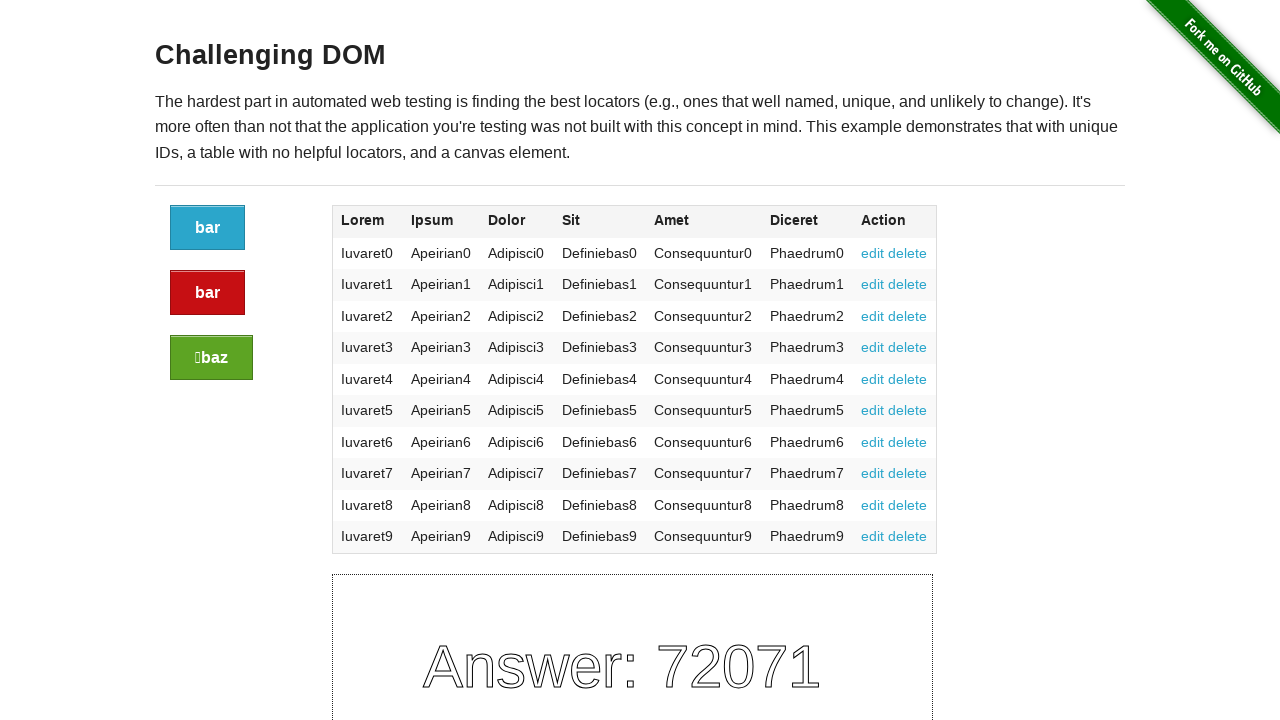

Navigated to the challenging DOM page
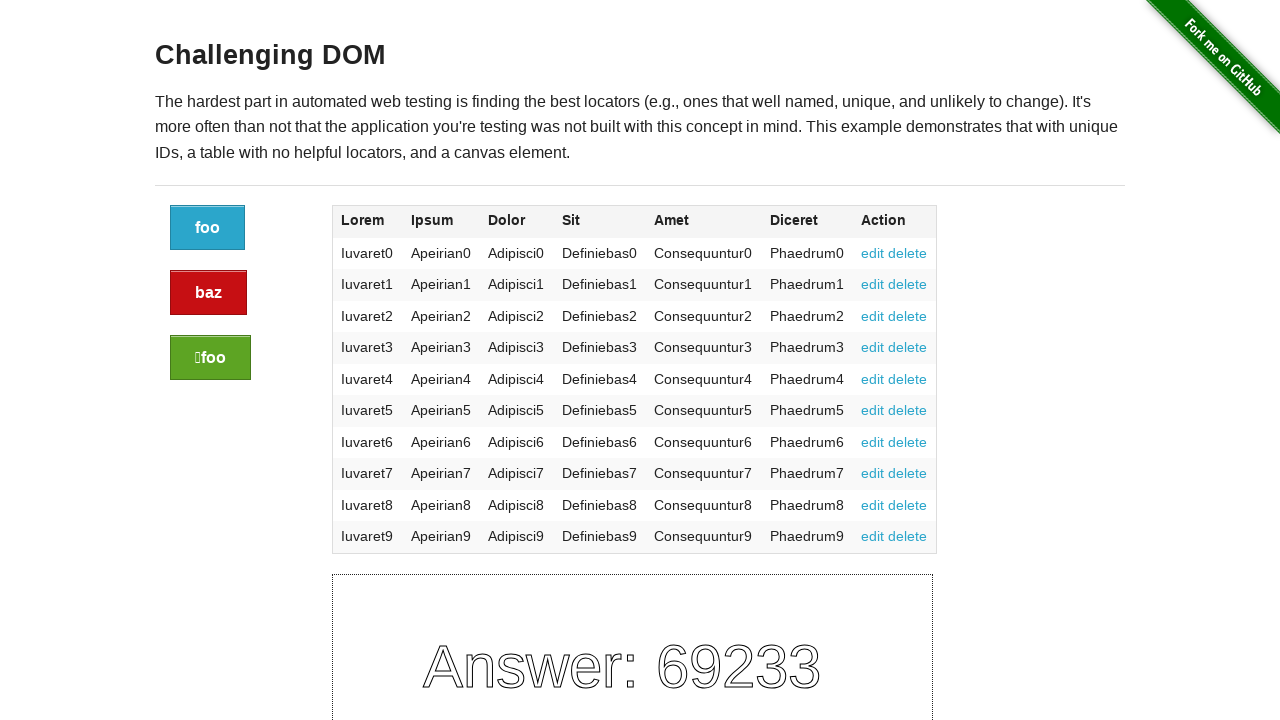

Clicked on the Elemental Selenium link in the footer at (684, 711) on a[href='http://elementalselenium.com/']
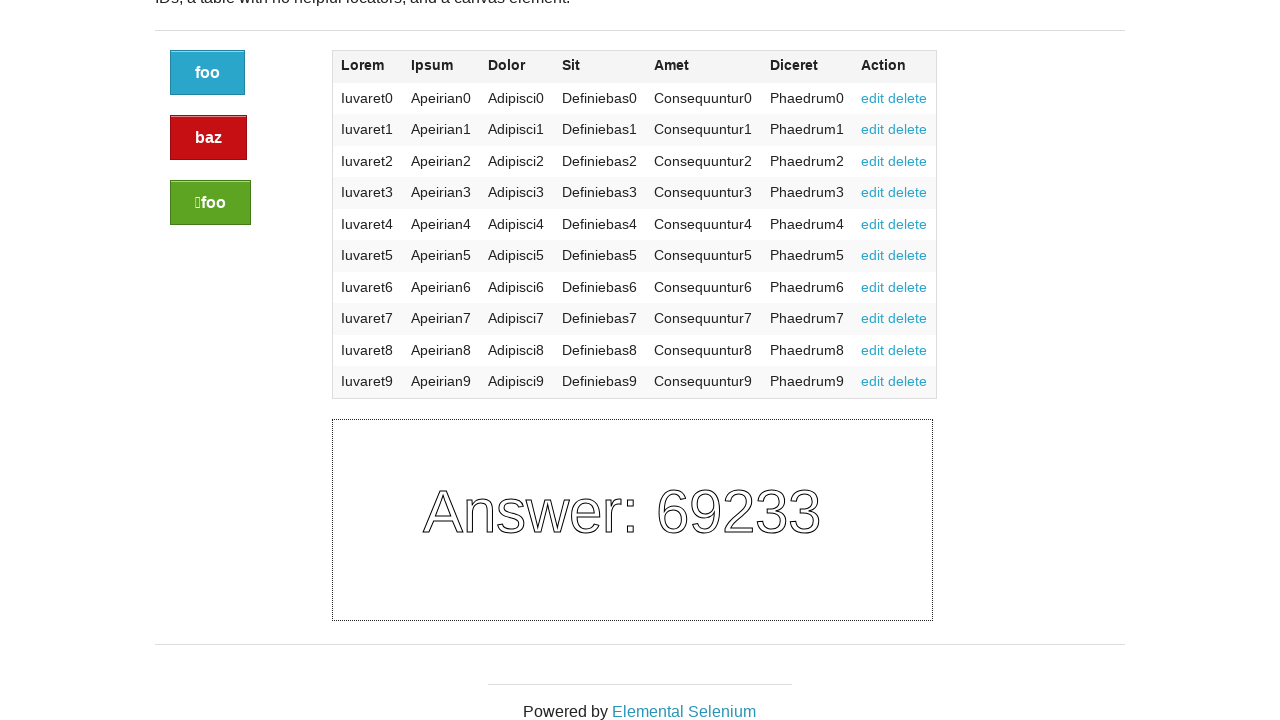

Waited for page to reach networkidle state after navigation
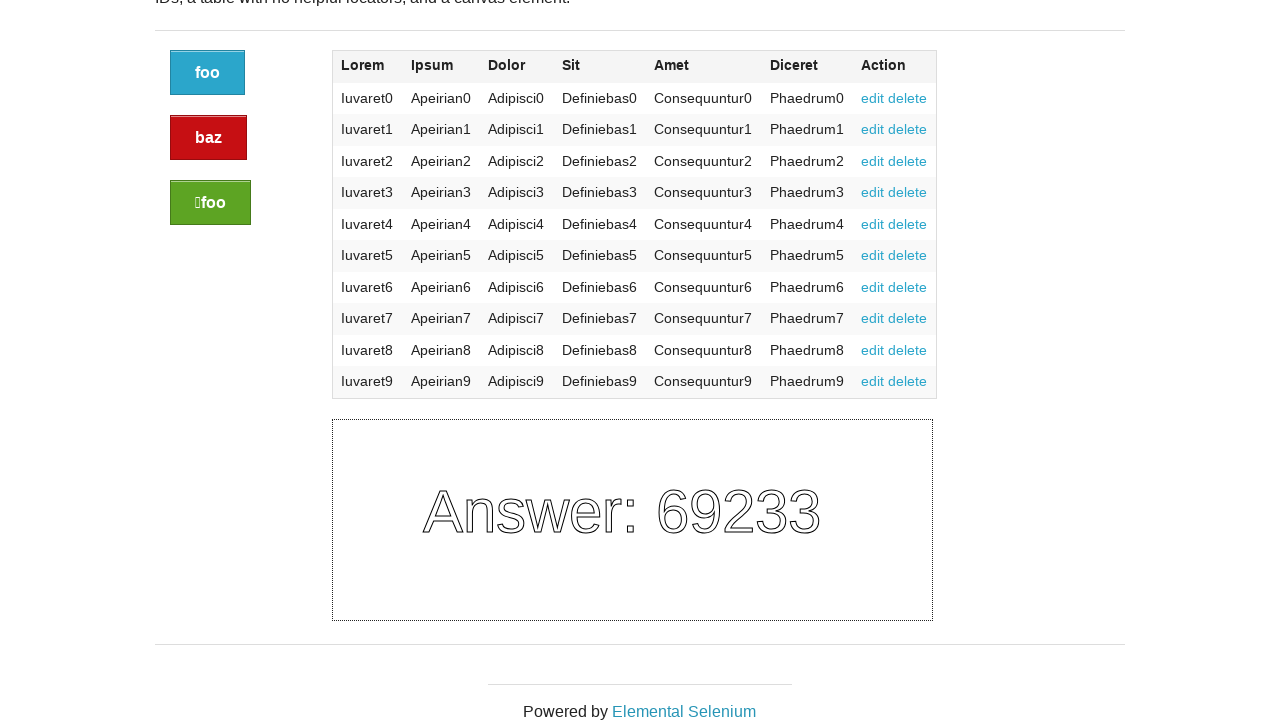

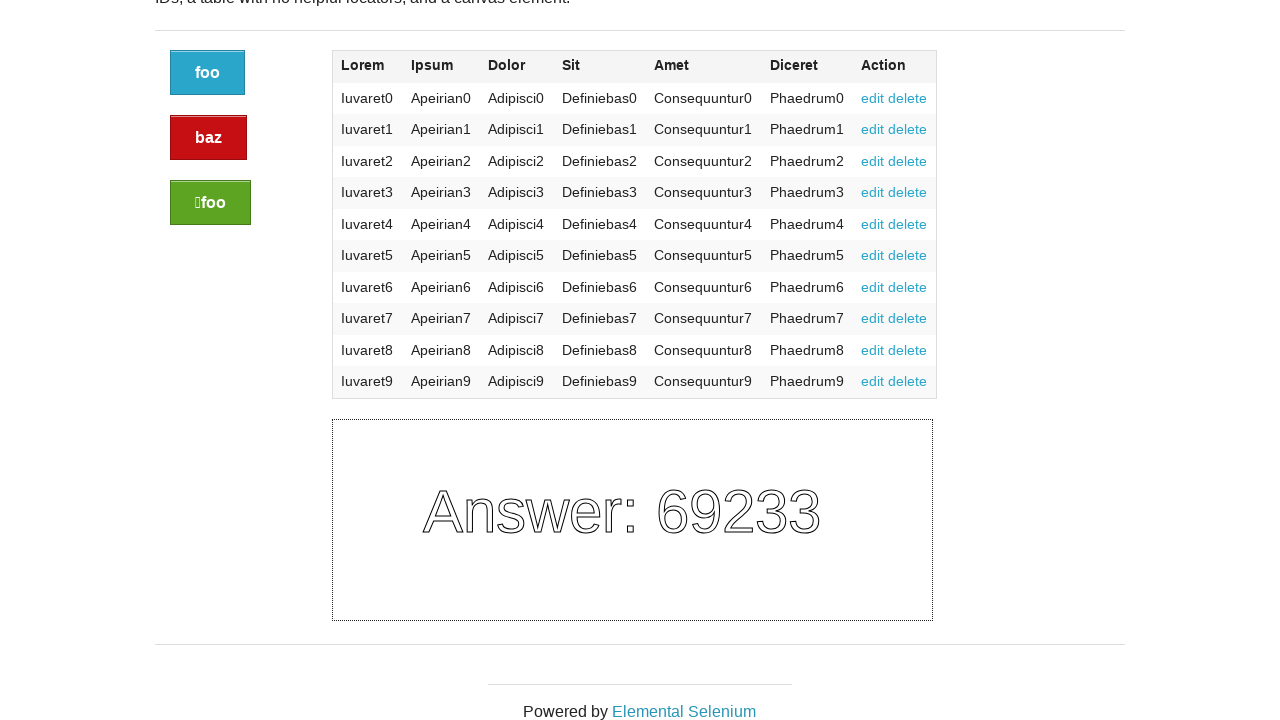